Tests synchronization by clicking a button and then clicking a checkbox that appears or becomes enabled after the button click.

Starting URL: https://dgotlieb.github.io/Selenium/synchronization.html

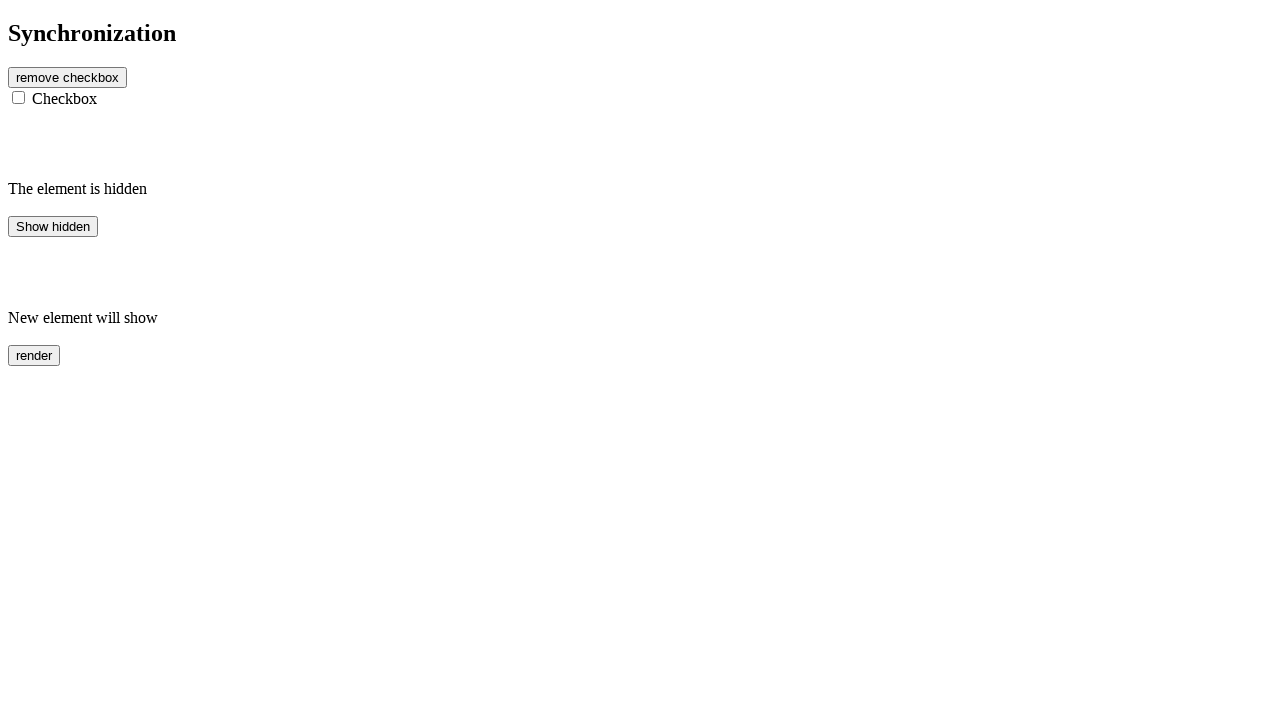

Clicked the button to trigger synchronization at (68, 77) on #btn
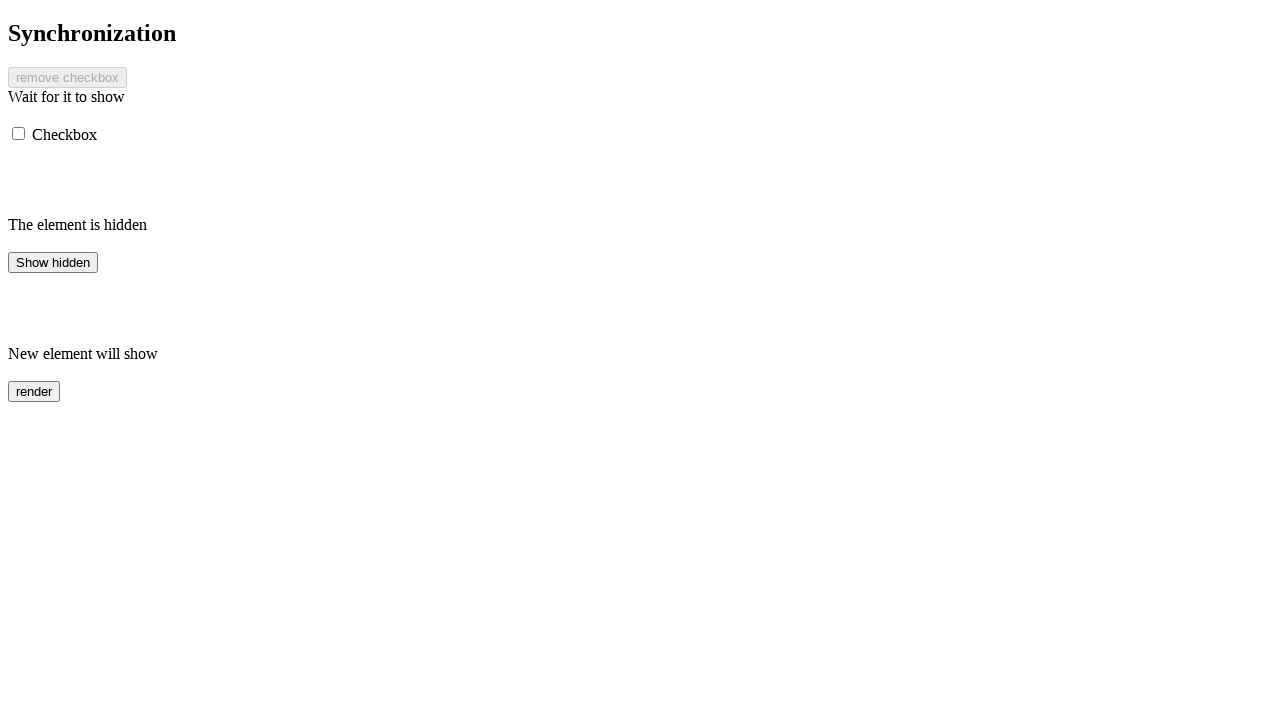

Clicked the checkbox that appeared after button click at (640, 376) on #checkbox
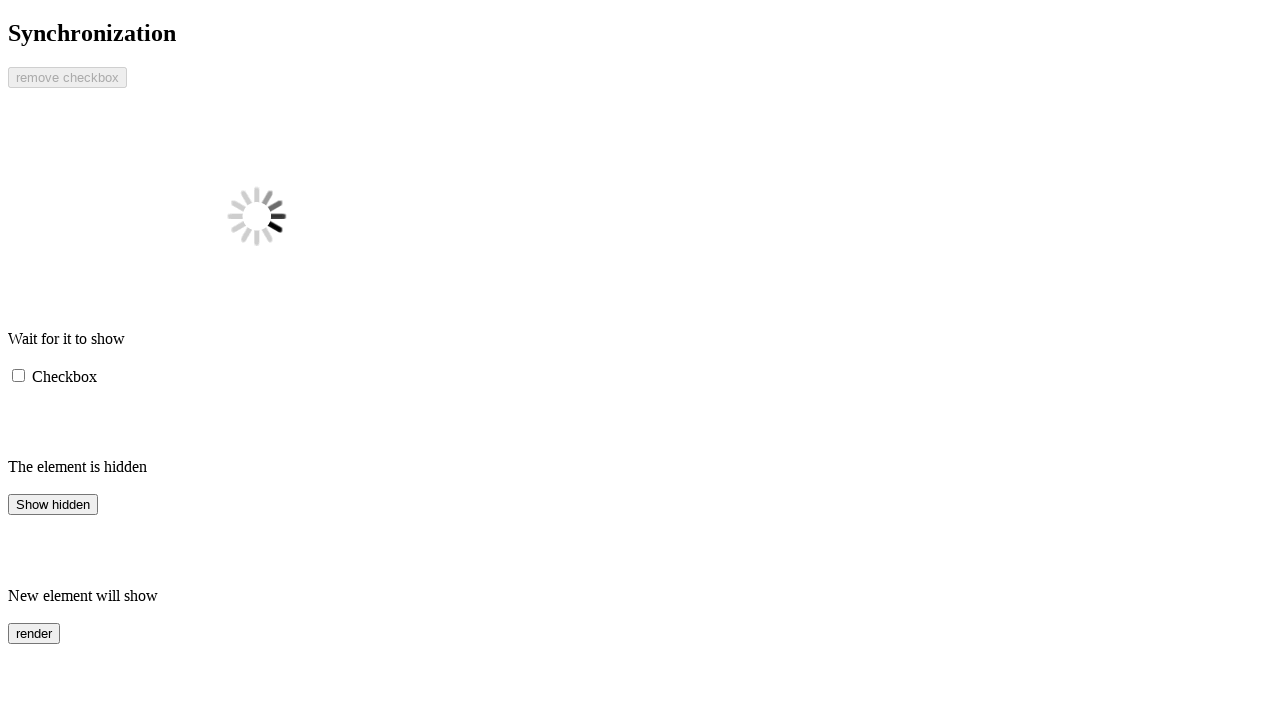

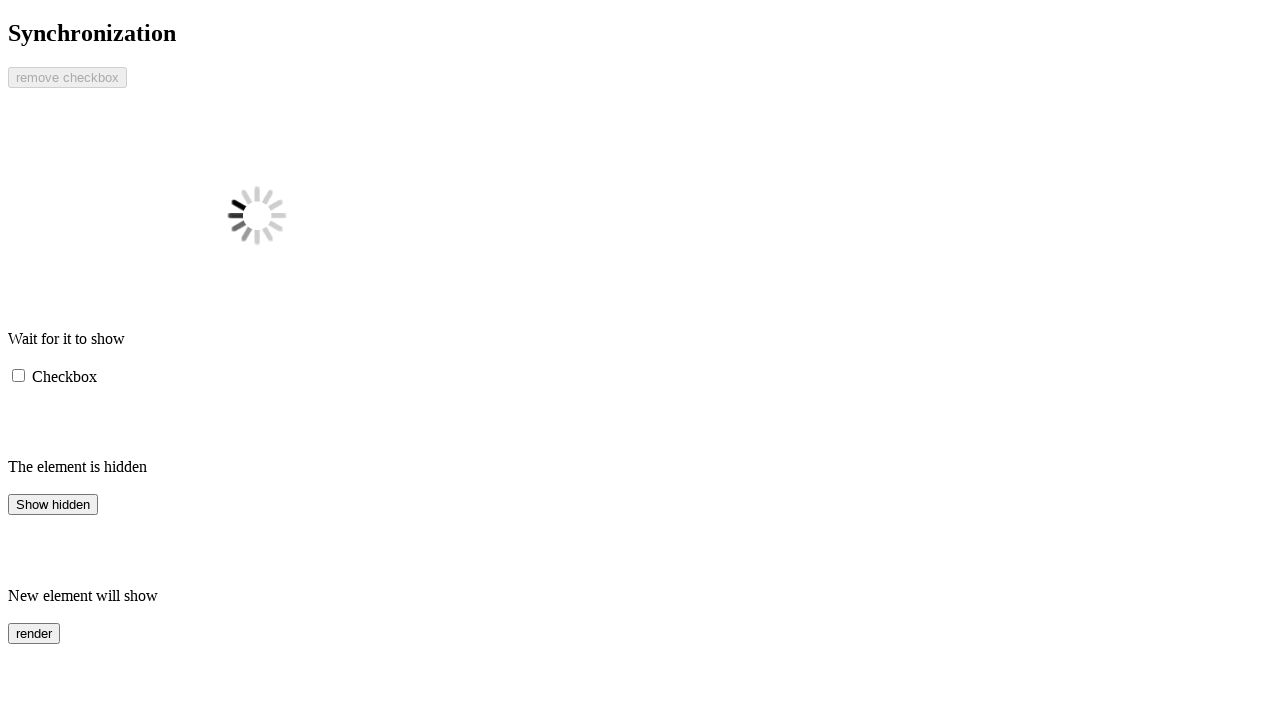